Tests dynamic loading functionality by clicking a start button and waiting for hidden text to become visible

Starting URL: https://the-internet.herokuapp.com/dynamic_loading/1

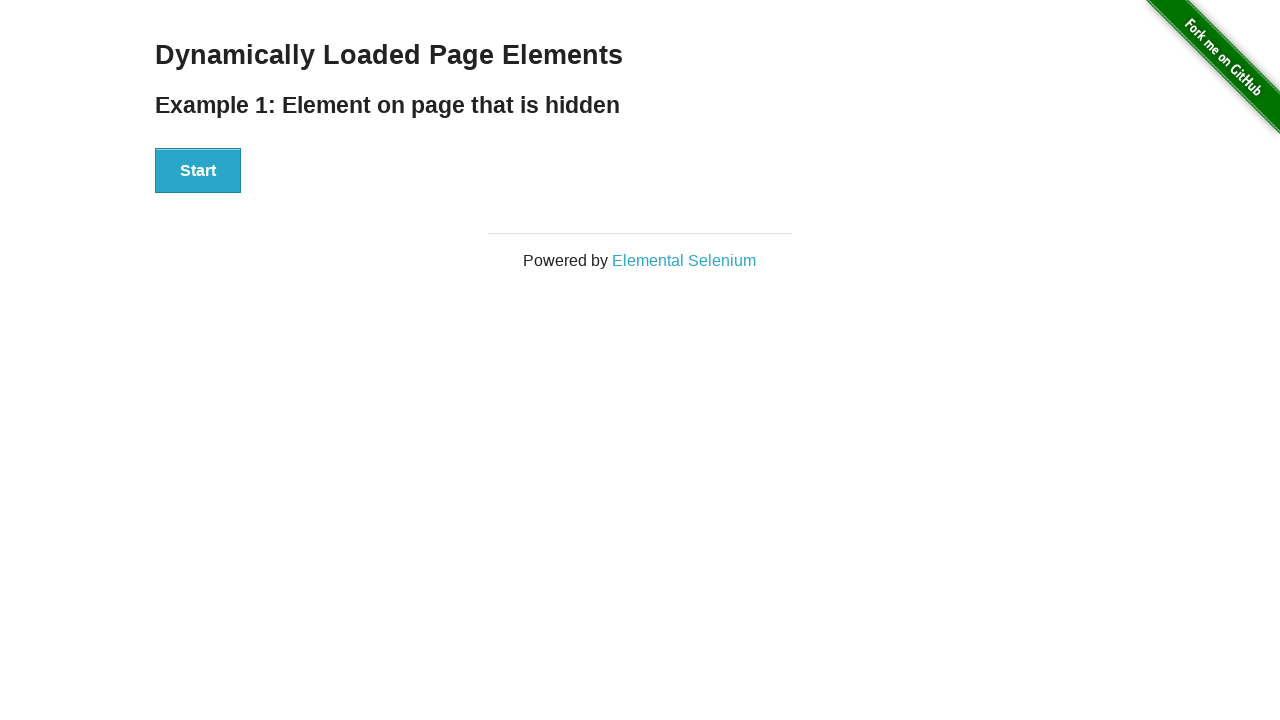

Navigated to dynamic loading test page
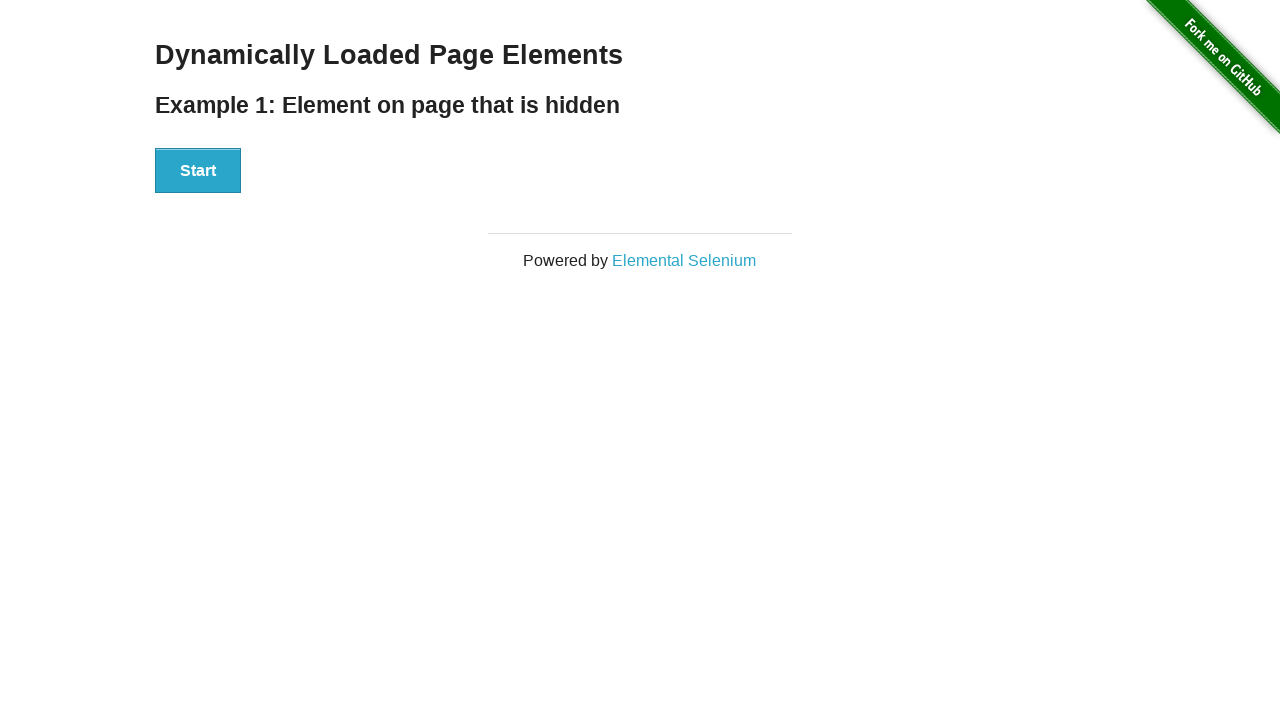

Clicked the Start button to trigger dynamic loading at (198, 171) on xpath=//button
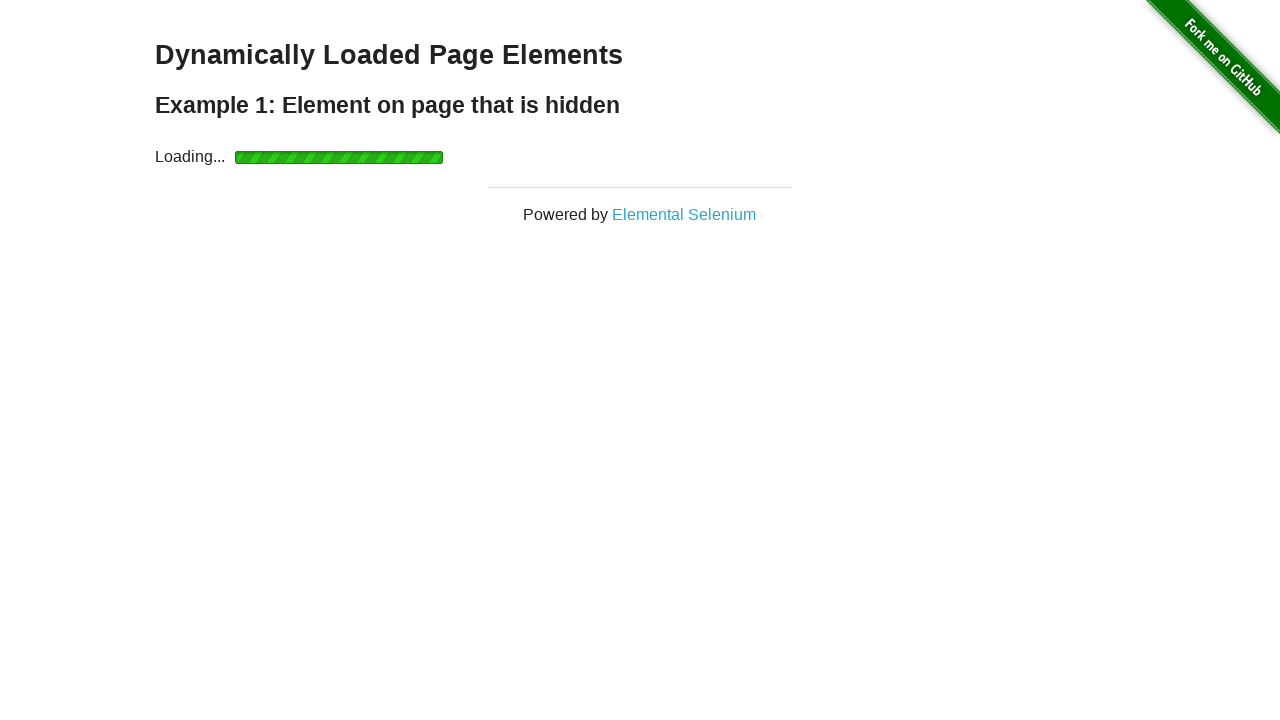

Waited for dynamically loaded text to become visible
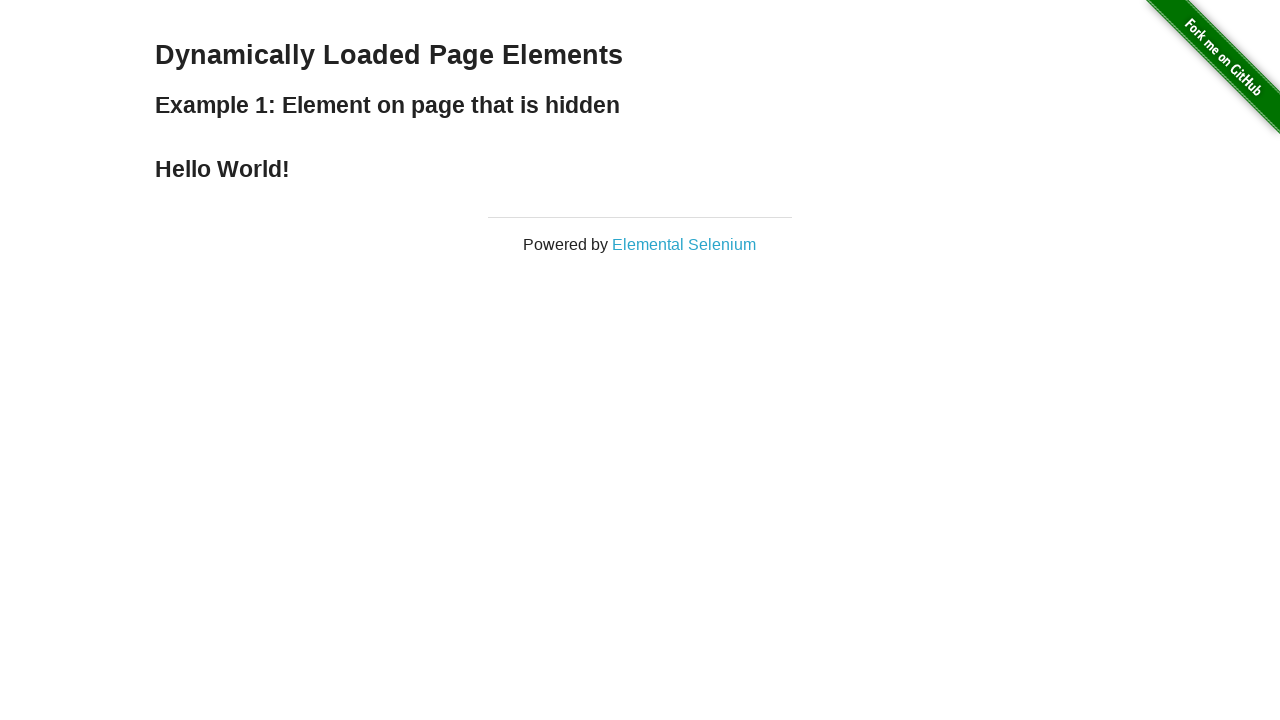

Retrieved finish text: '
    Hello World!
  '
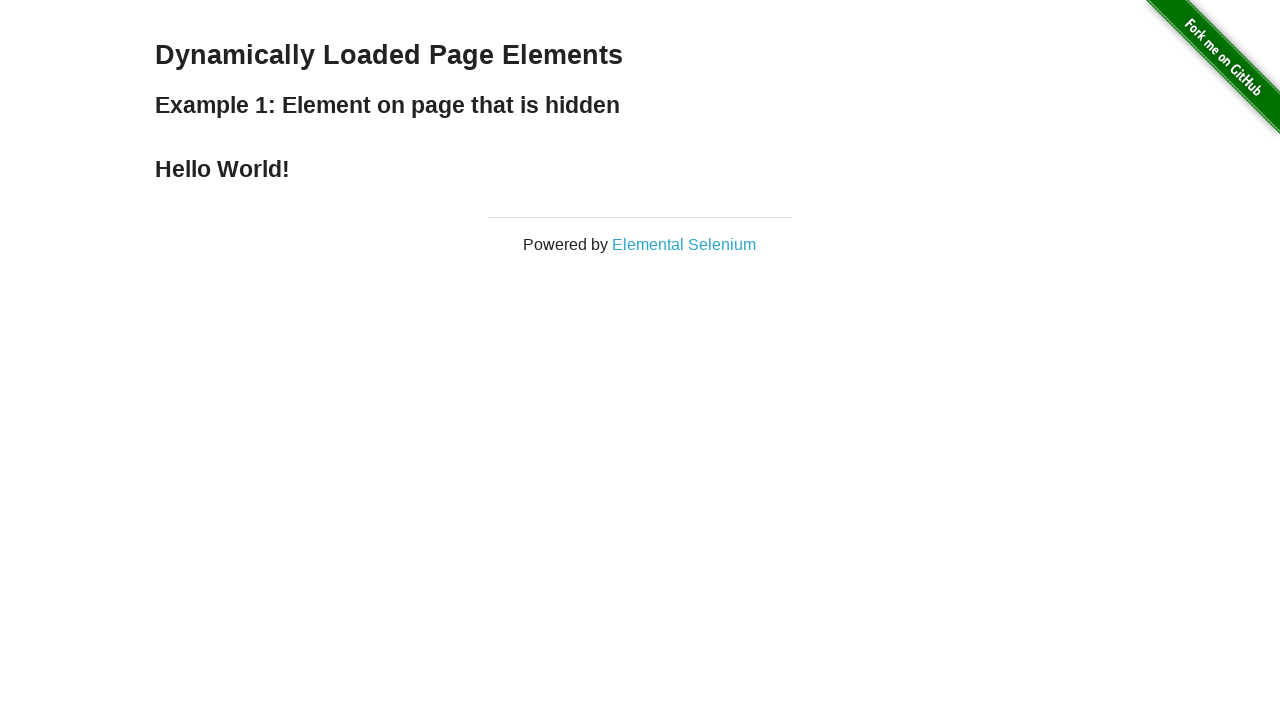

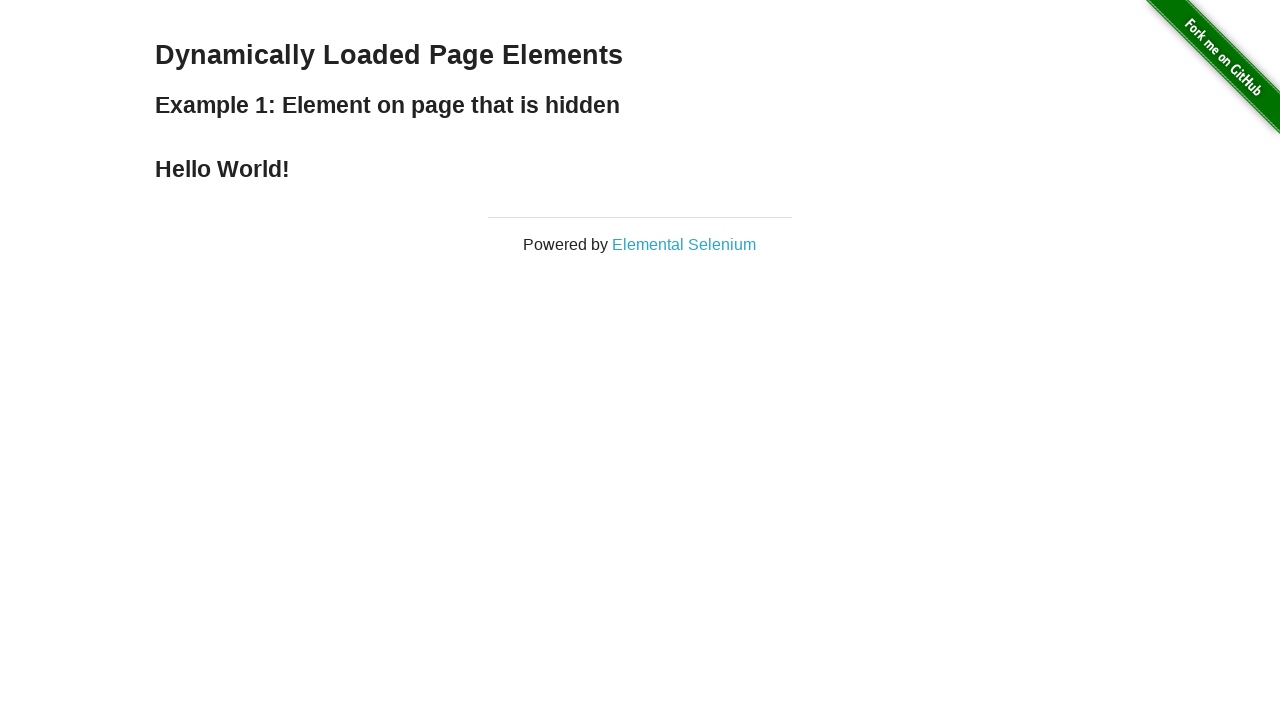